Tests the sorting functionality on a men's clothing page by selecting the "Name (A-Z)" sort option and verifying products are displayed in alphabetical order

Starting URL: https://adoring-pasteur-3ae17d.netlify.app/mens.html

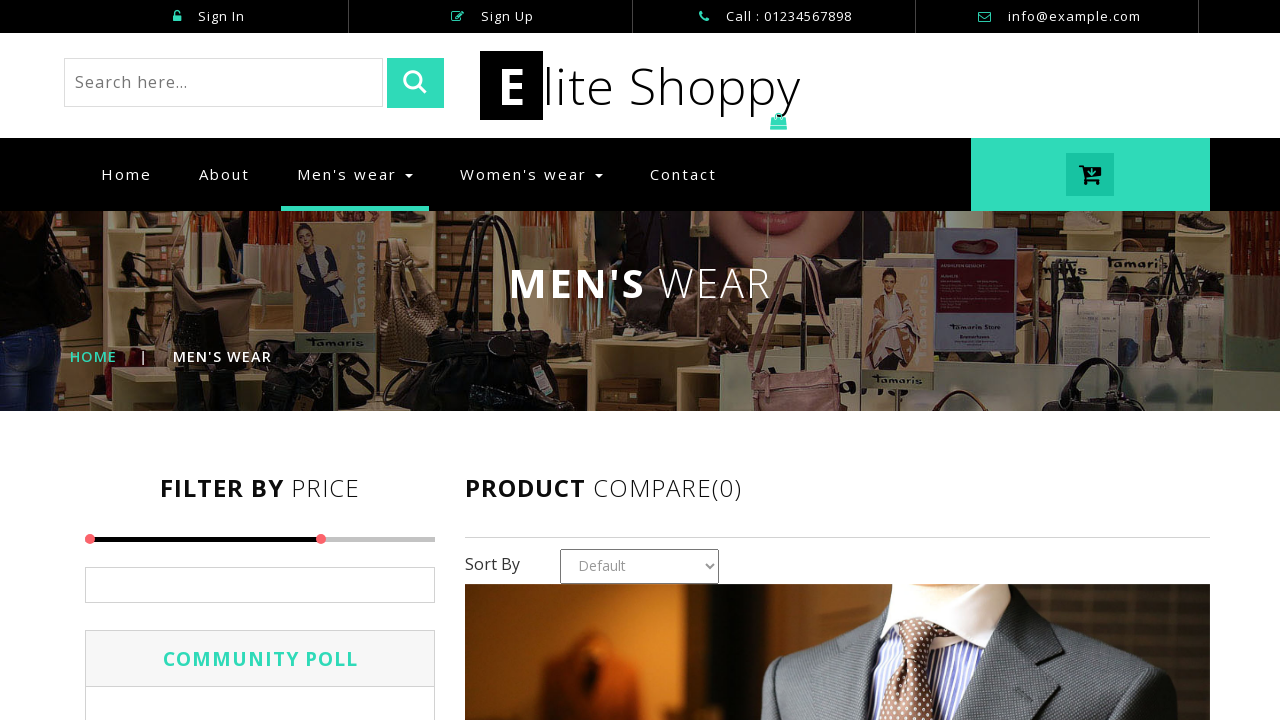

Navigated to men's clothing page
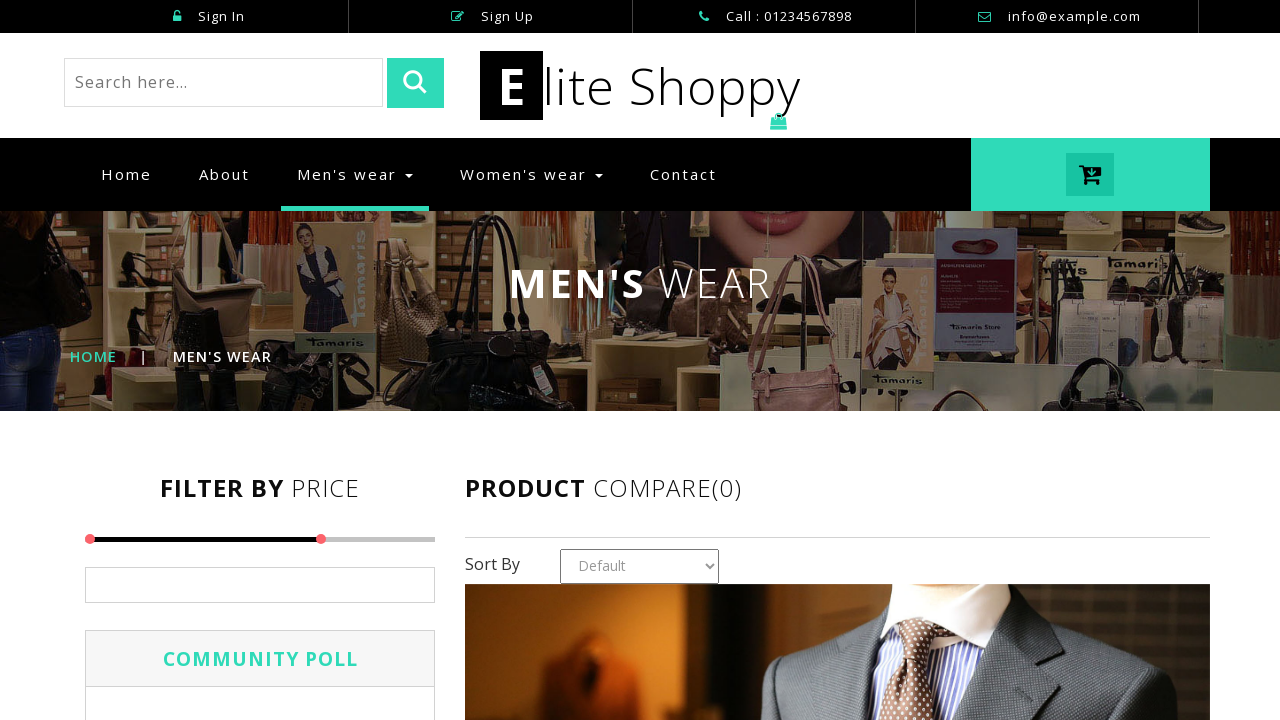

Selected 'Name(A - Z)' sort option from dropdown on #country1
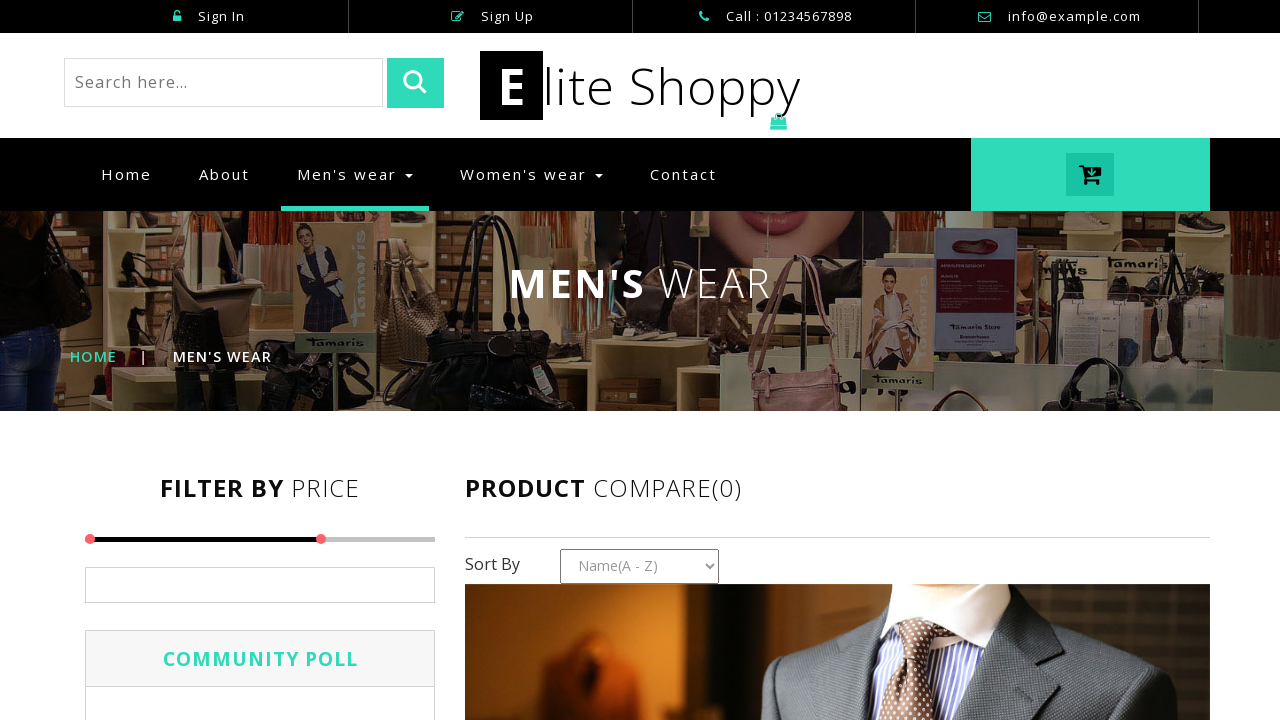

Products loaded after sorting
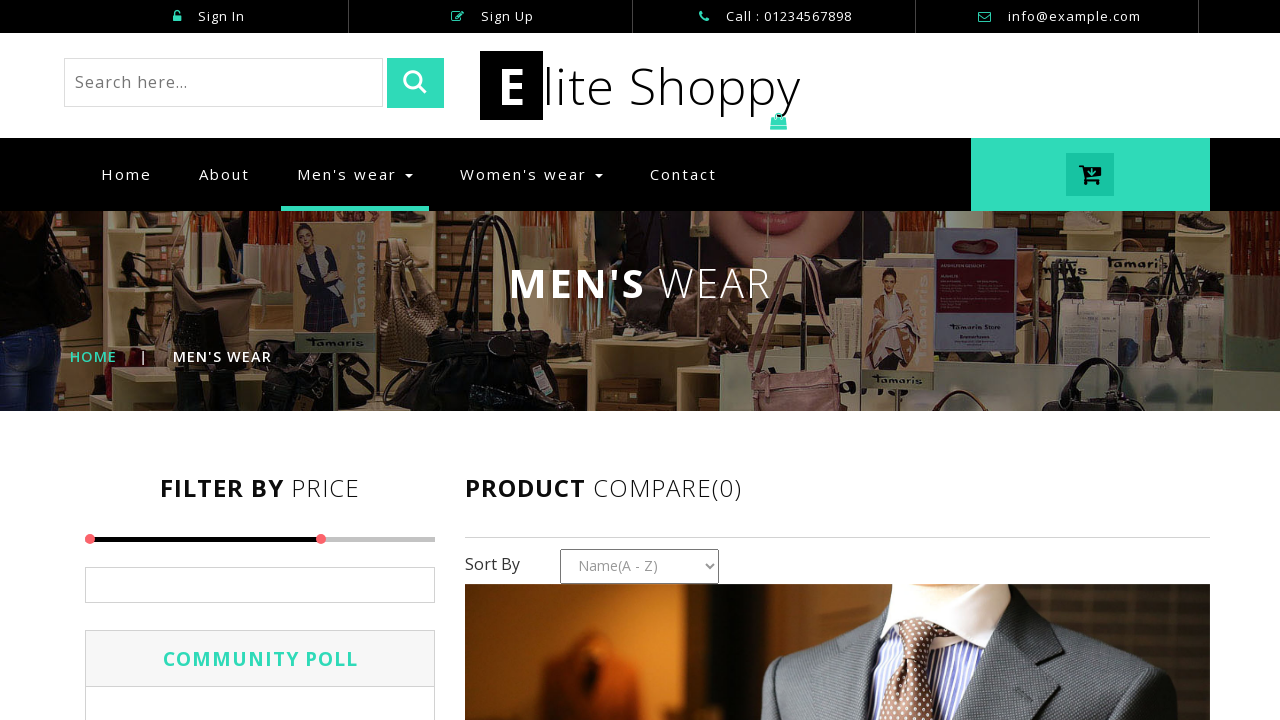

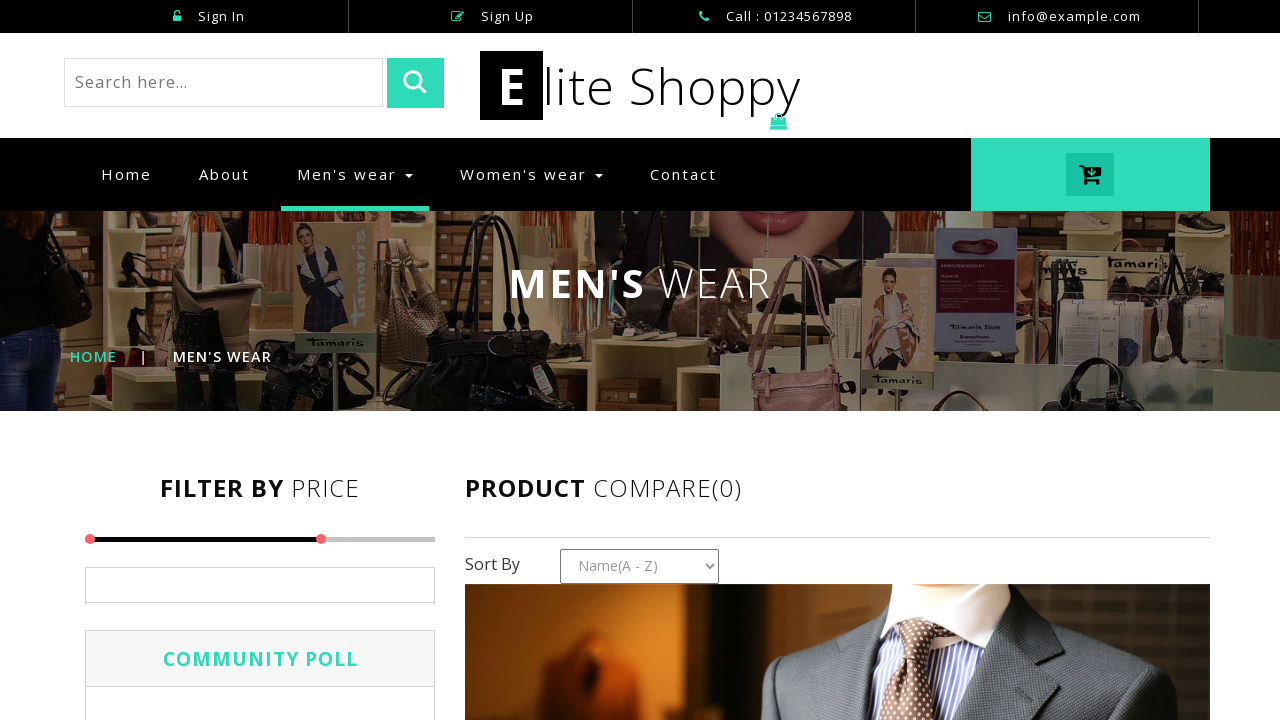